Tests clicking button labeled "1" in the button group

Starting URL: https://formy-project.herokuapp.com/buttons

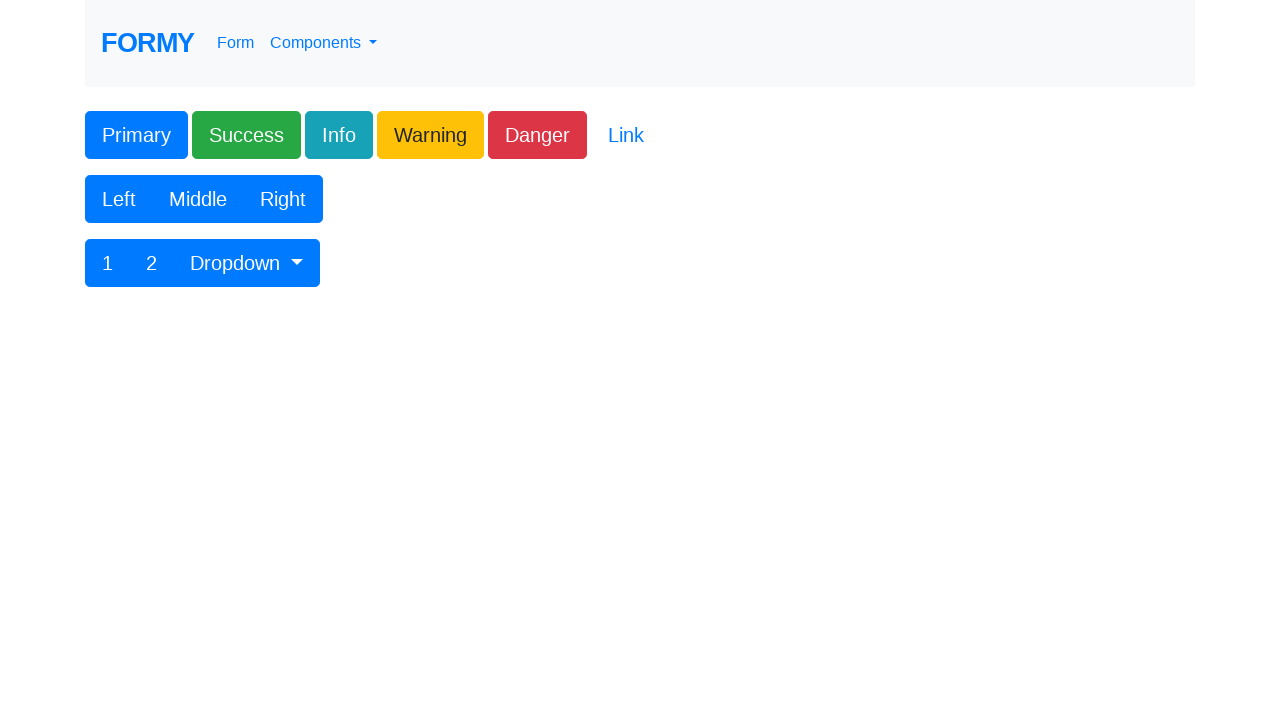

Clicked button labeled '1' in the button group at (108, 263) on button.btn-primary:text('1')
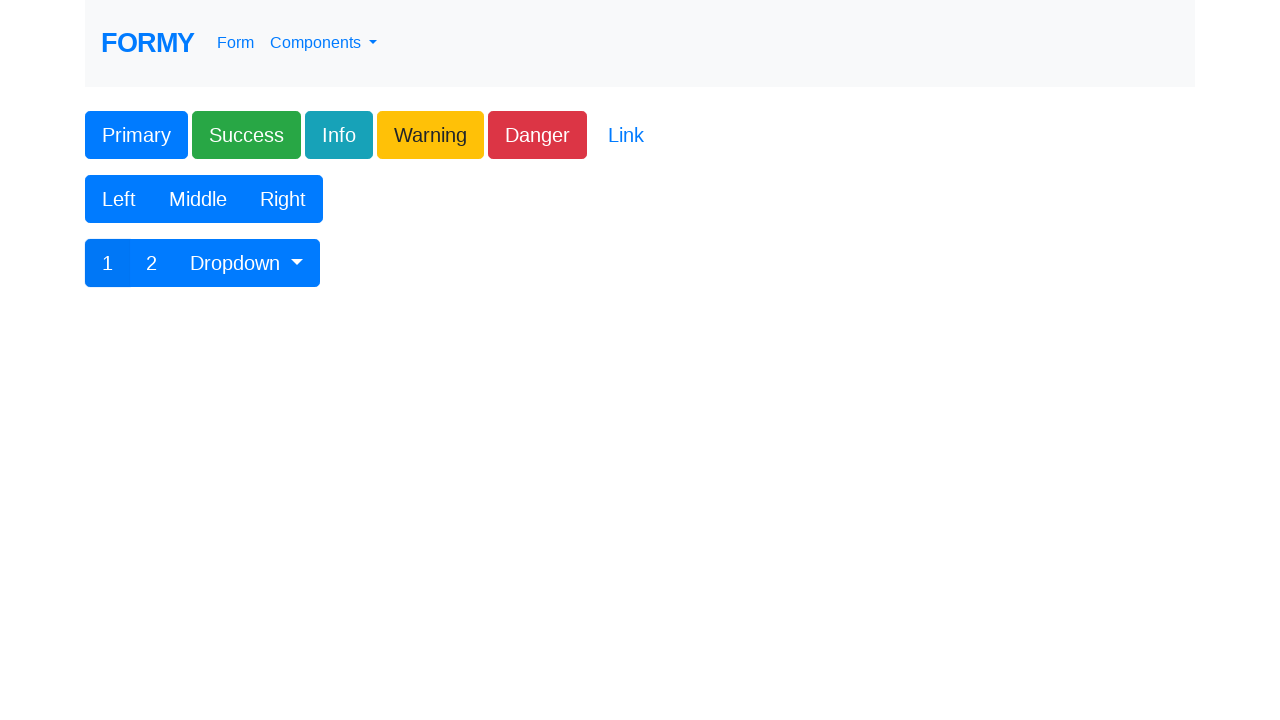

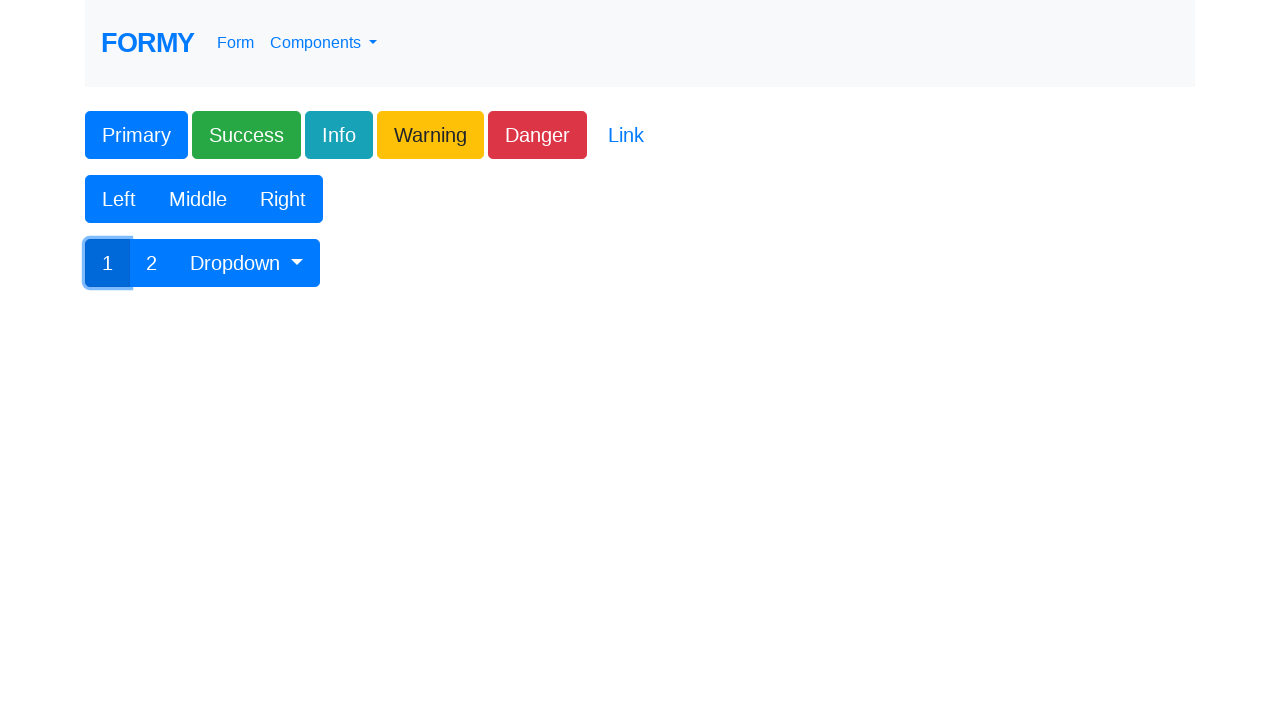